Tests a timed alert that appears after 5 seconds, verifies the alert text and accepts it

Starting URL: https://demoqa.com/alerts

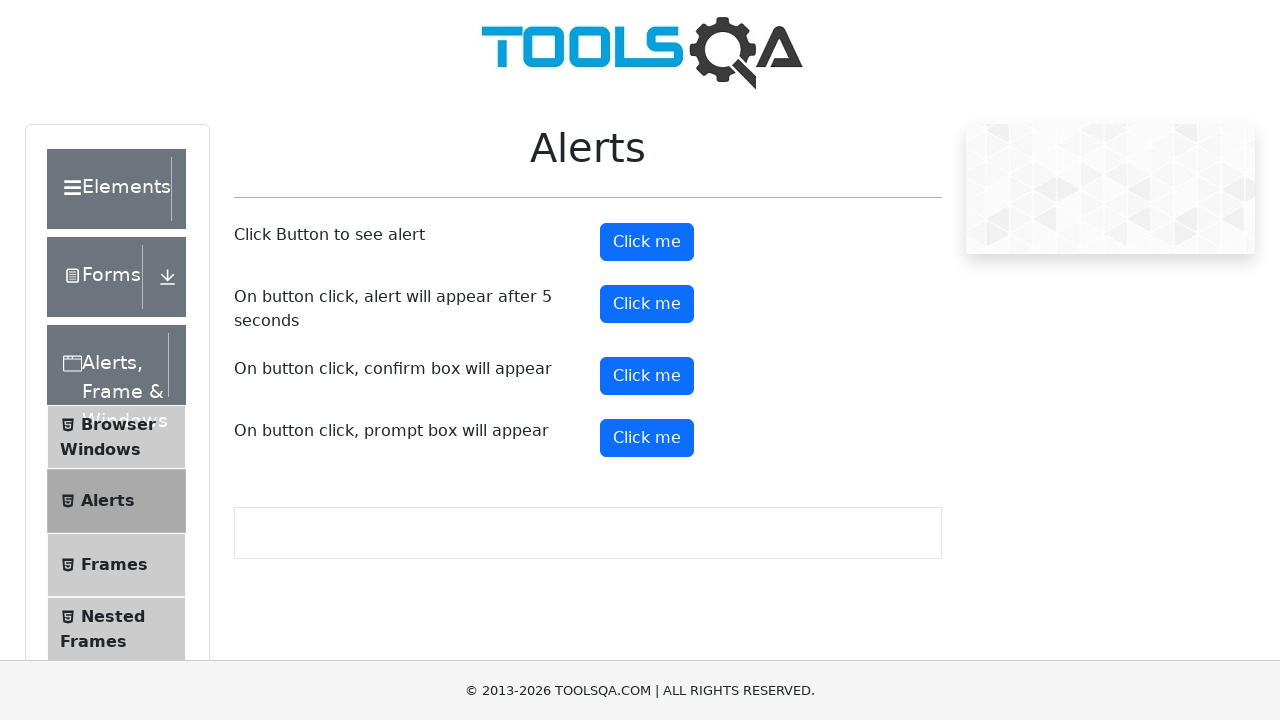

Set up dialog event handler to manage alert
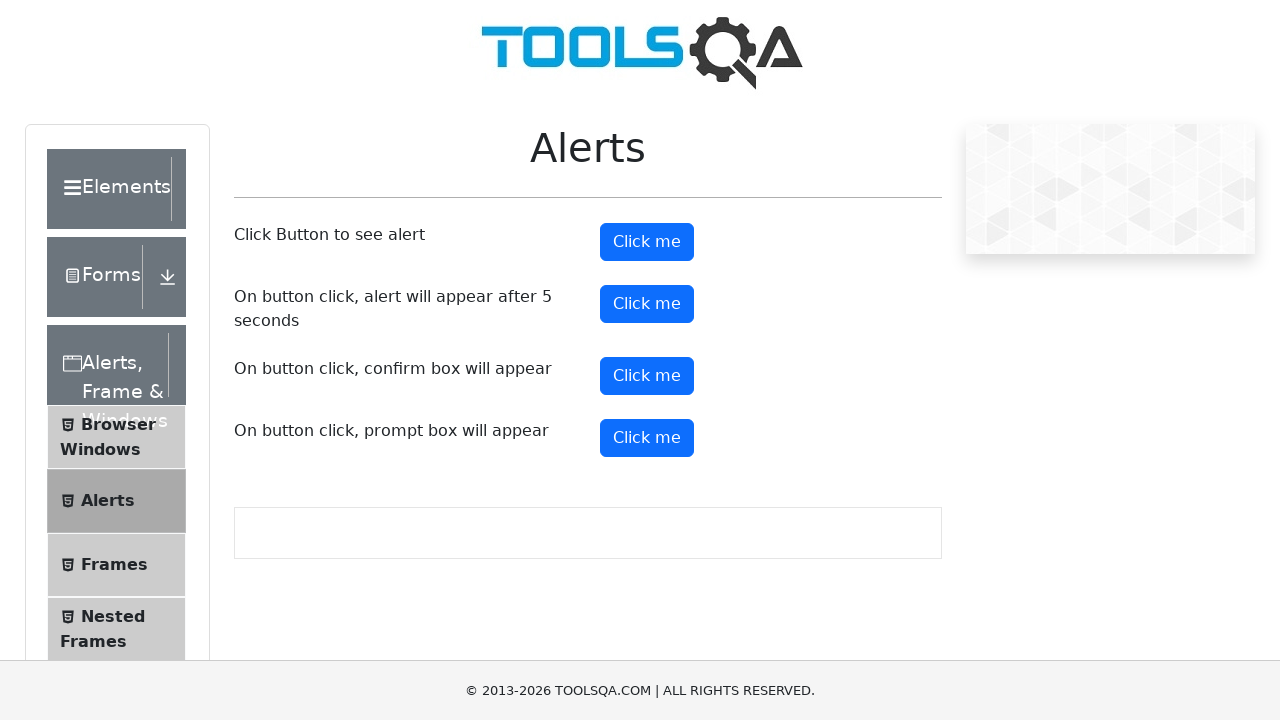

Clicked button to trigger timed alert at (647, 304) on #timerAlertButton
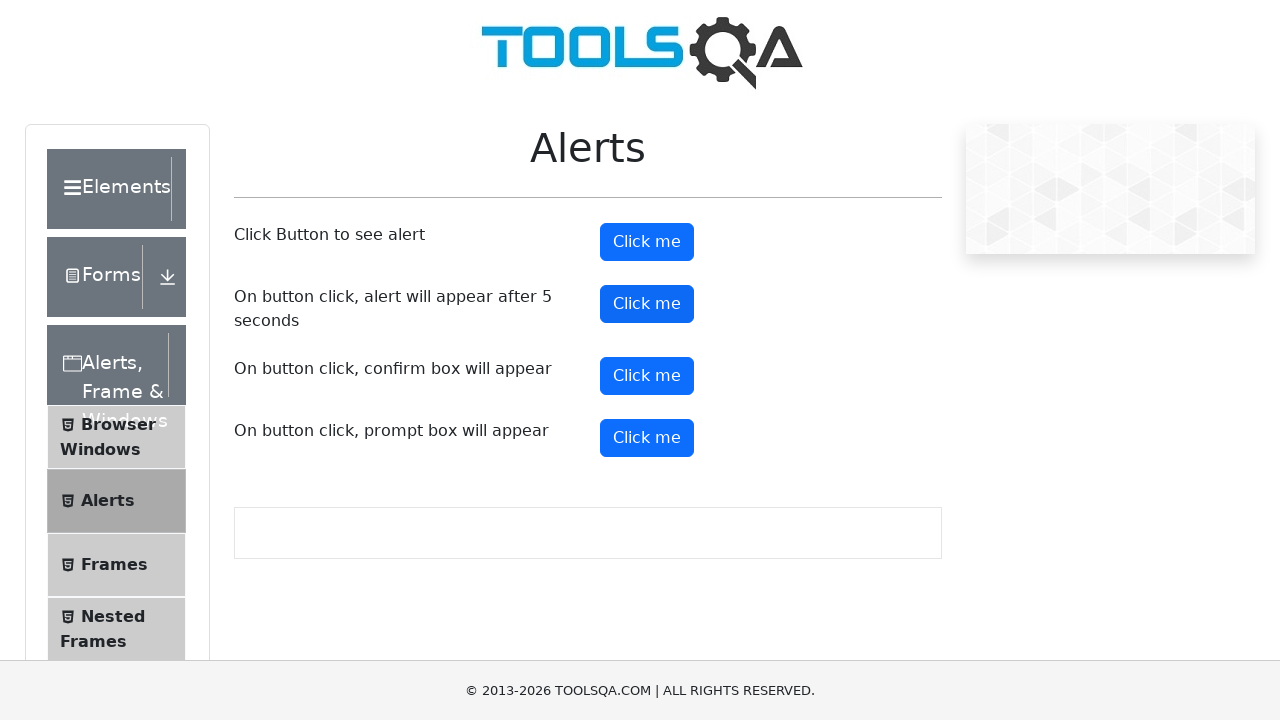

Waited 6 seconds for timed alert to appear and be handled
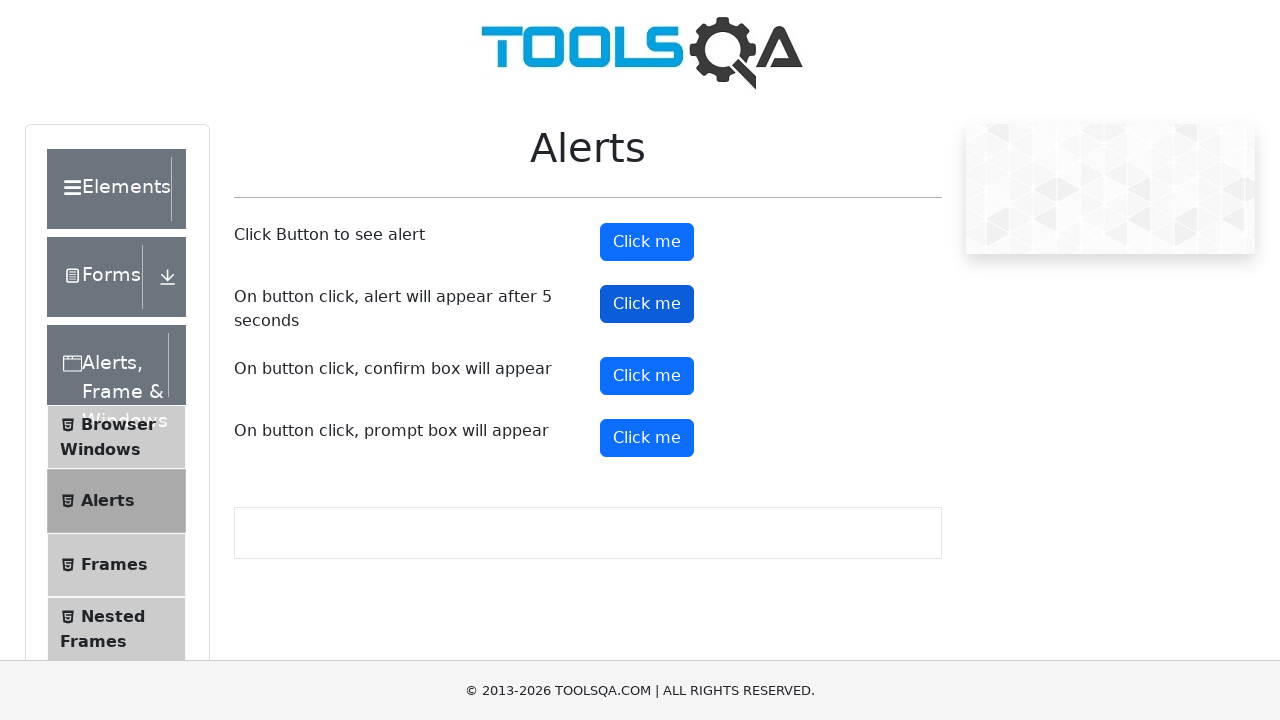

Accepted the timed alert dialog
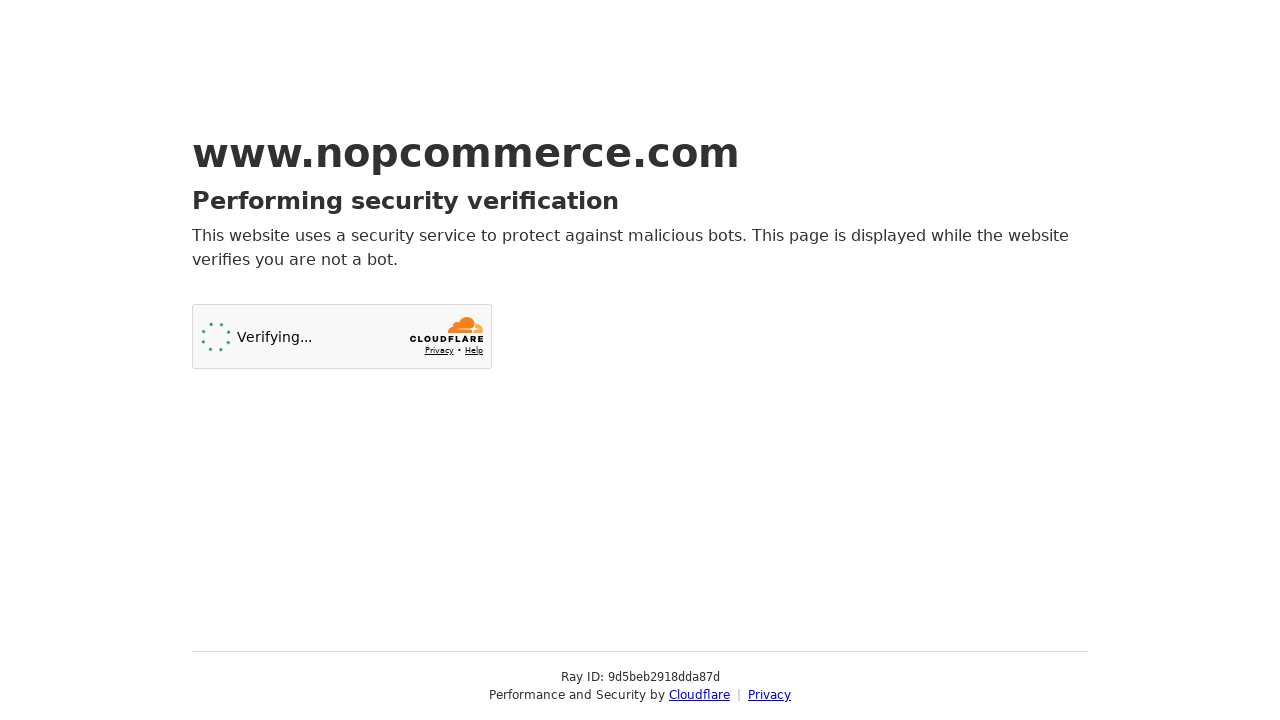

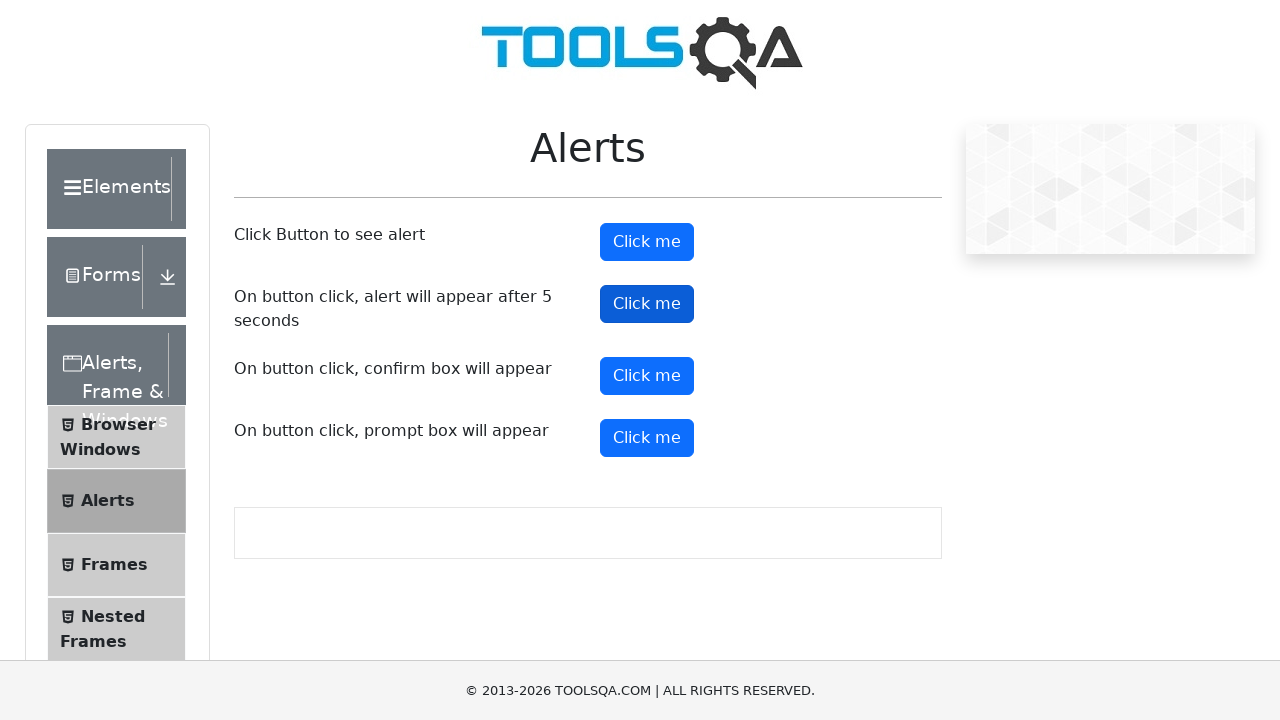